Tests form submission on the Formy practice site by filling out form fields and verifying the success confirmation message appears.

Starting URL: https://formy-project.herokuapp.com/form

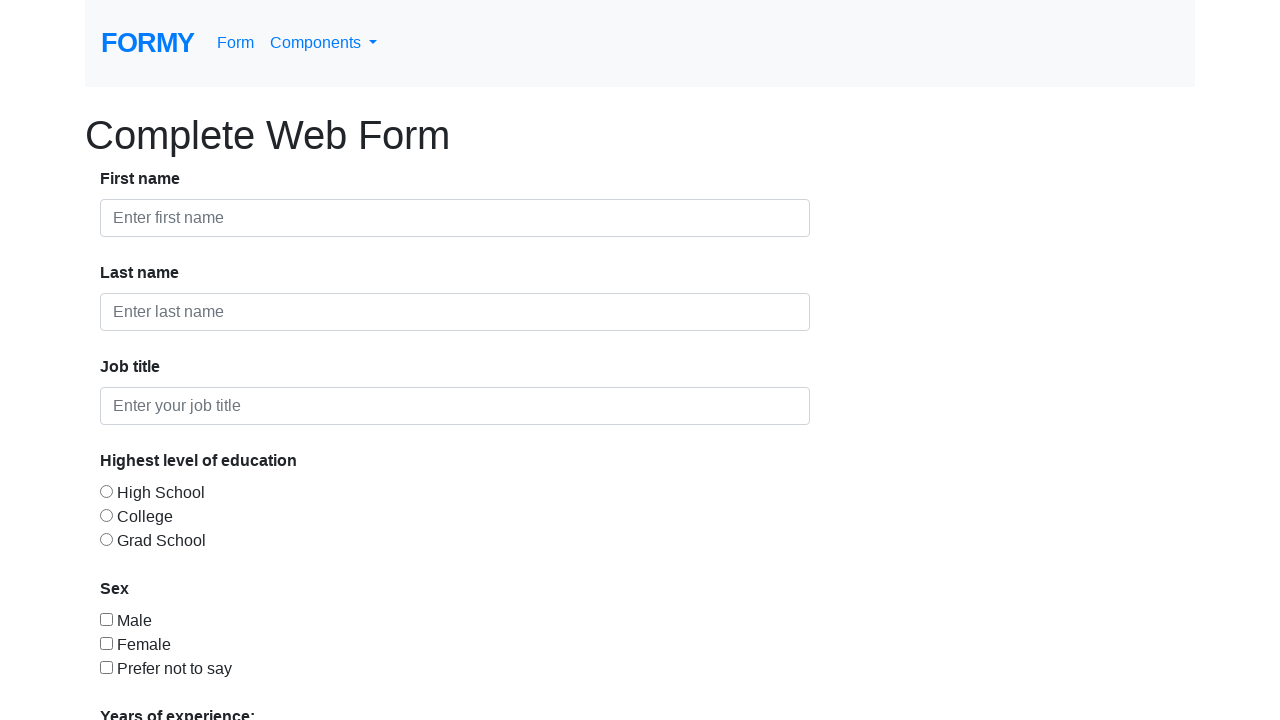

Filled first name field with 'John' on #first-name
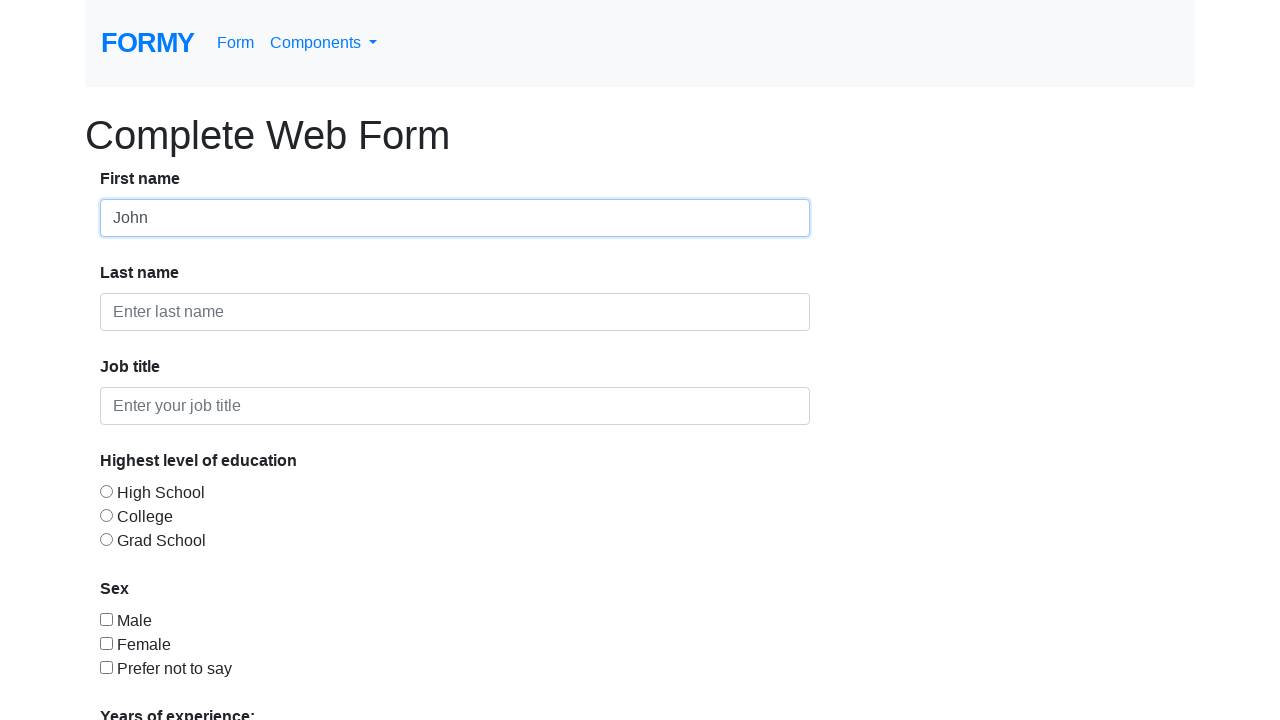

Filled last name field with 'Smith' on #last-name
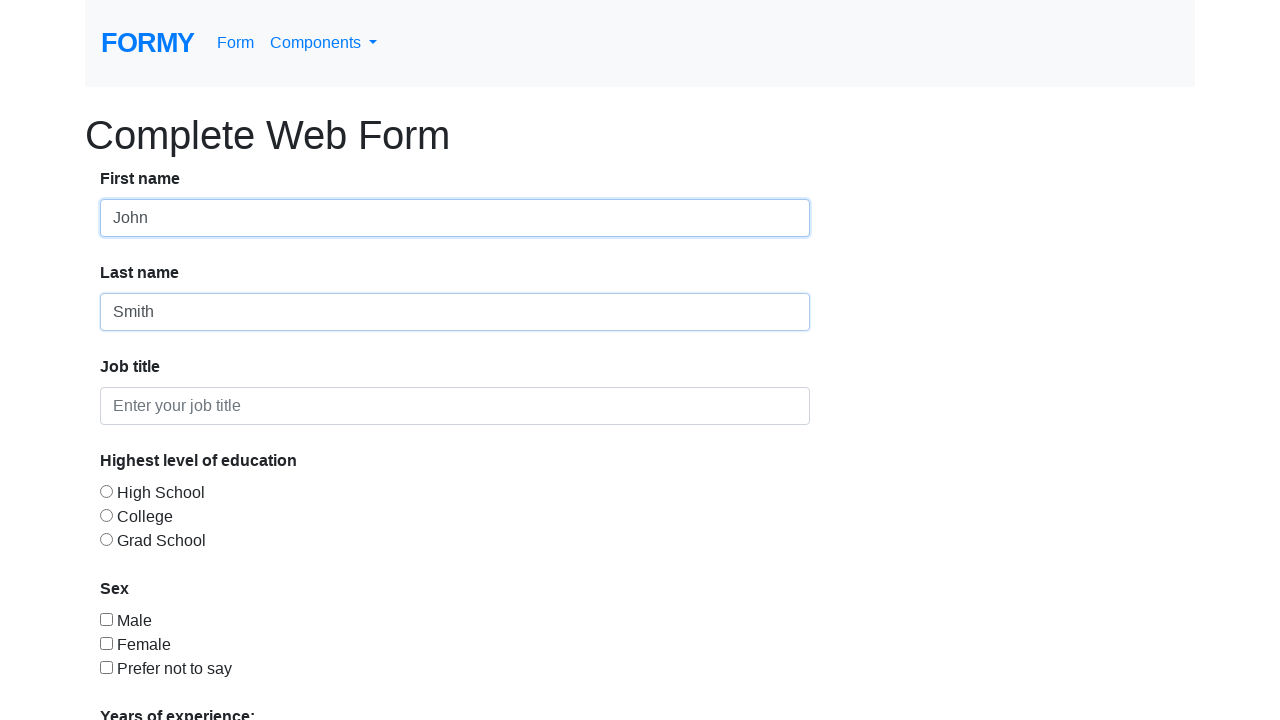

Filled job title field with 'Software Engineer' on #job-title
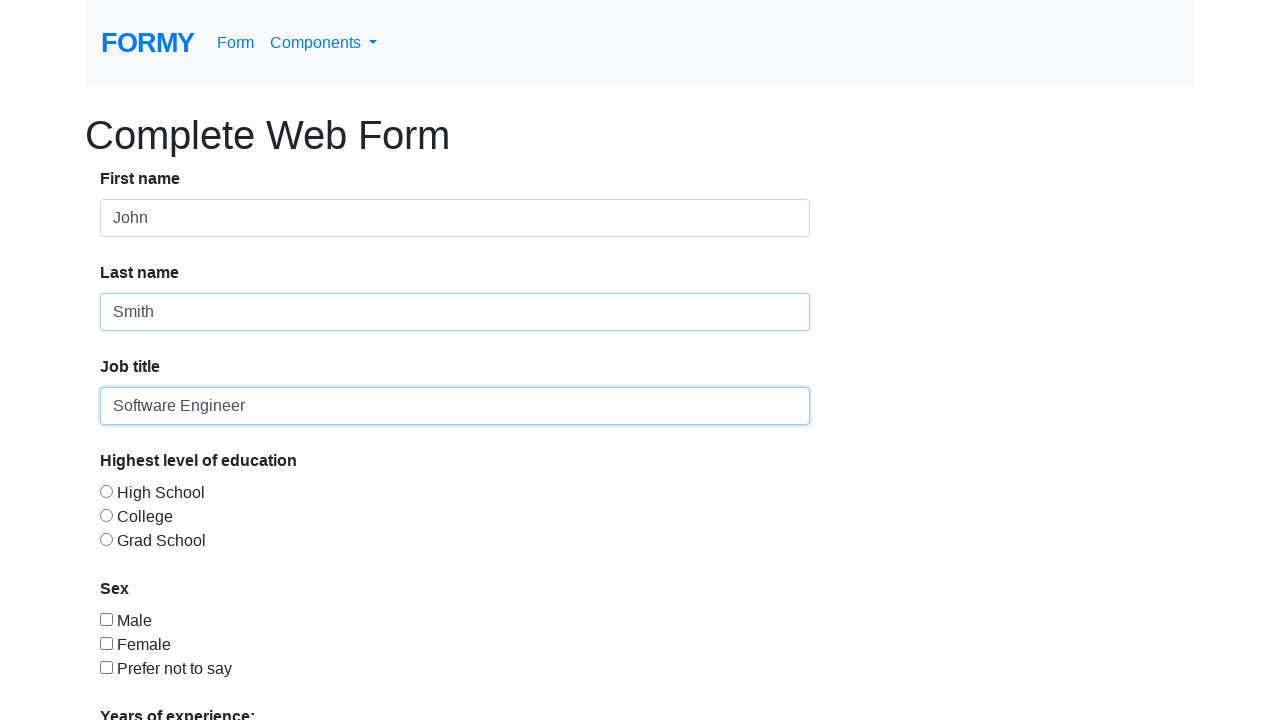

Selected education level radio button at (106, 515) on #radio-button-2
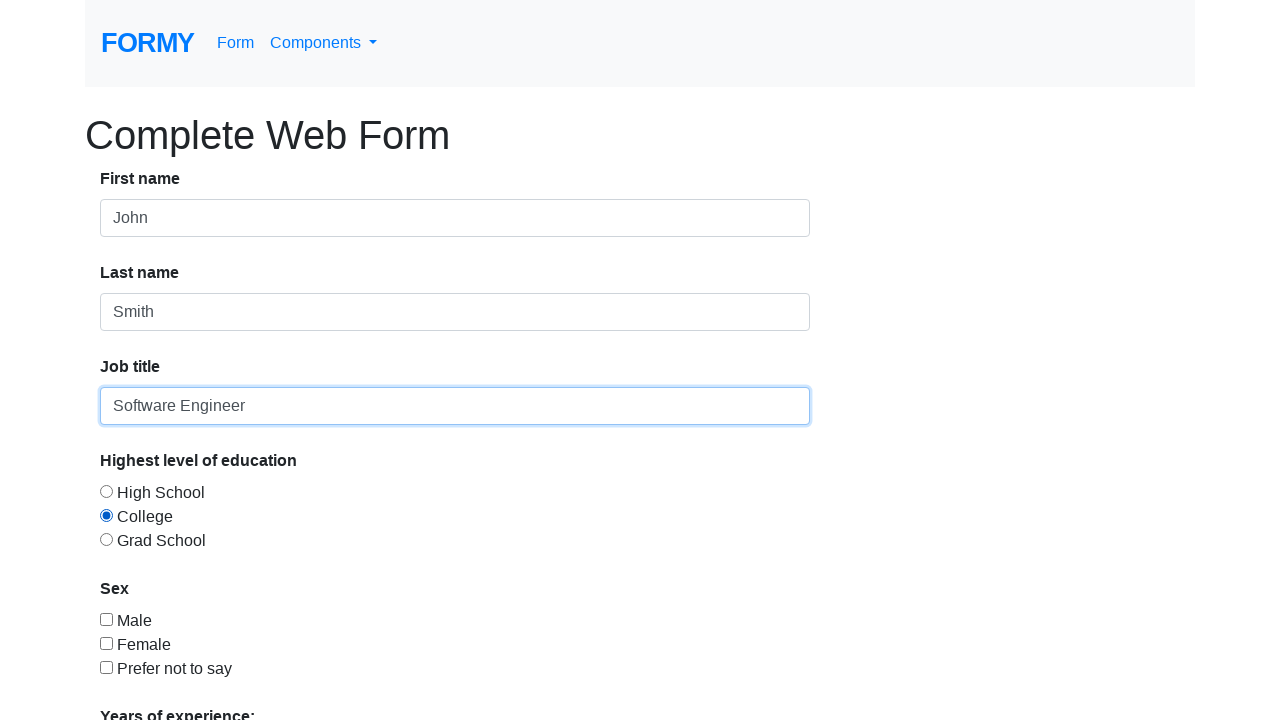

Checked sex checkbox at (106, 619) on #checkbox-1
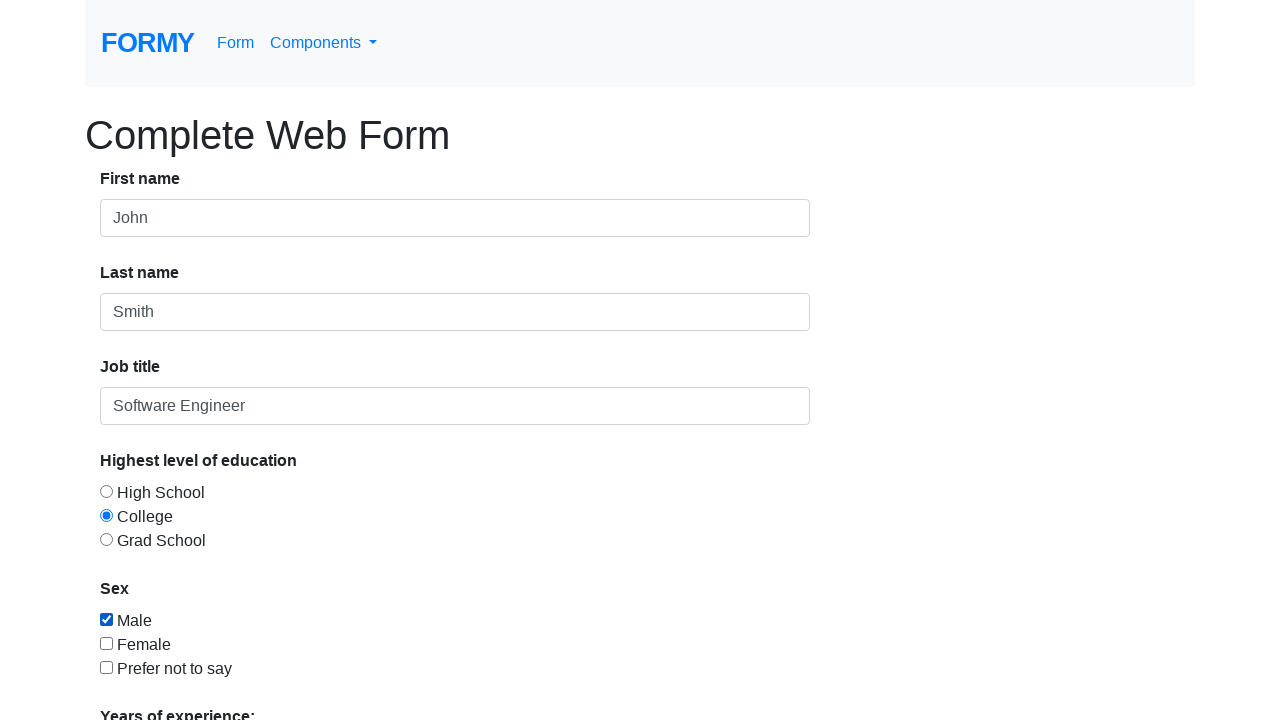

Selected '2-4' years of experience from dropdown on #select-menu
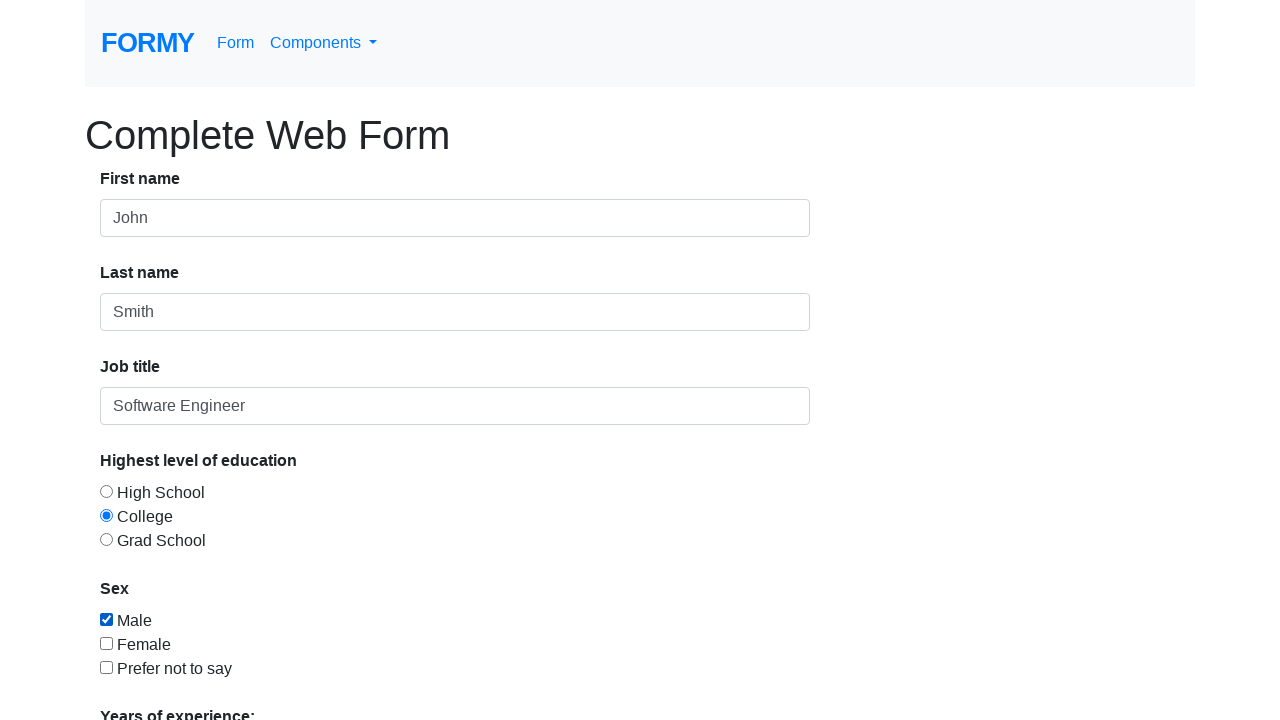

Filled date field with '01/15/2024' on #datepicker
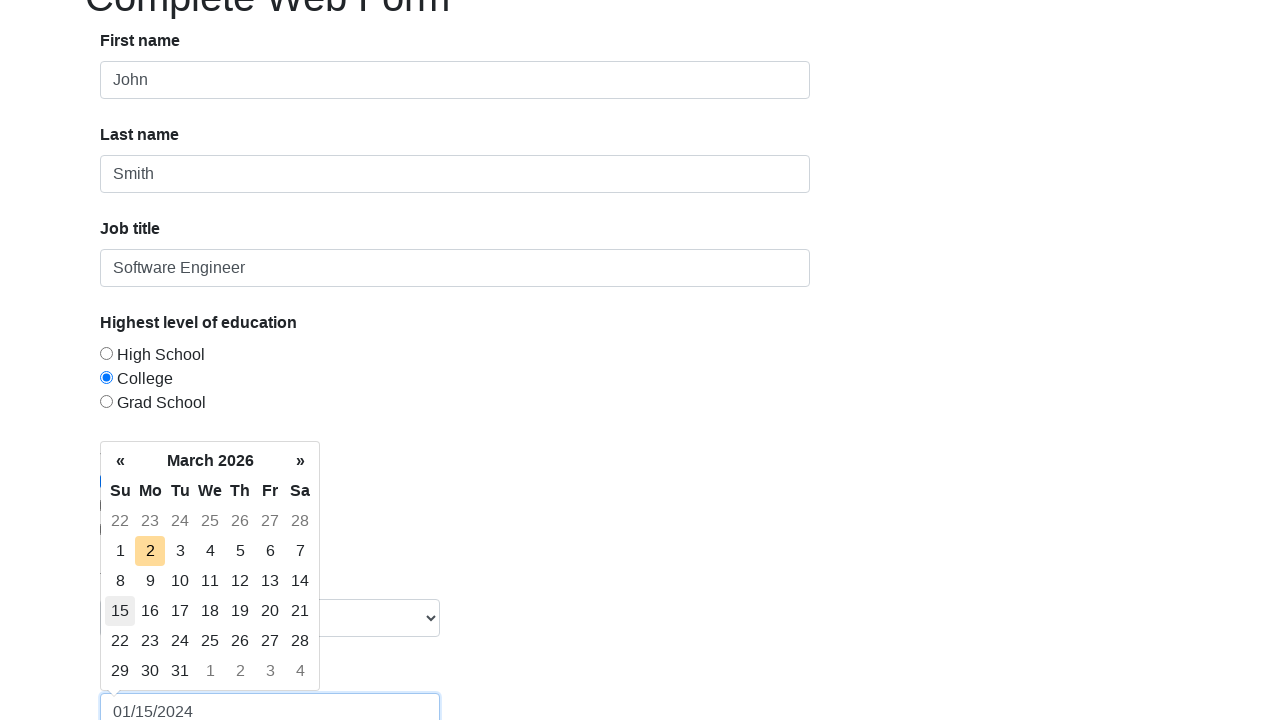

Clicked form submit button at (148, 680) on a.btn.btn-lg.btn-primary
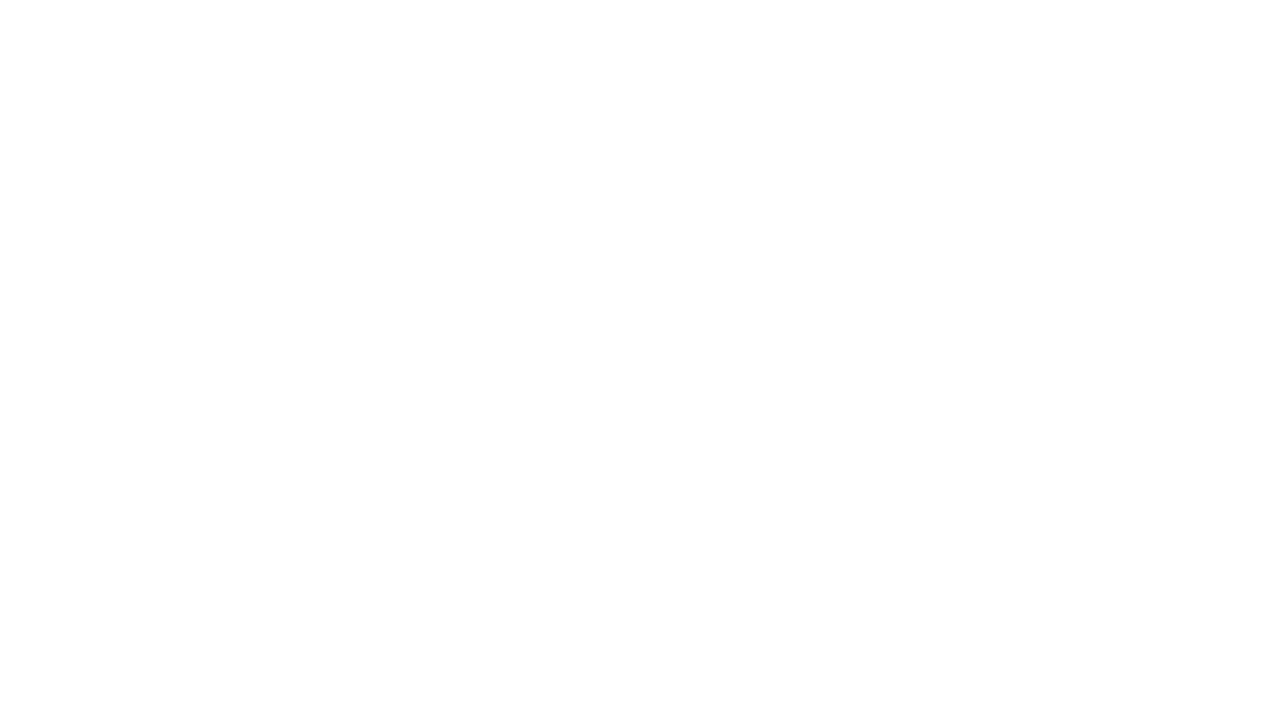

Success confirmation alert appeared
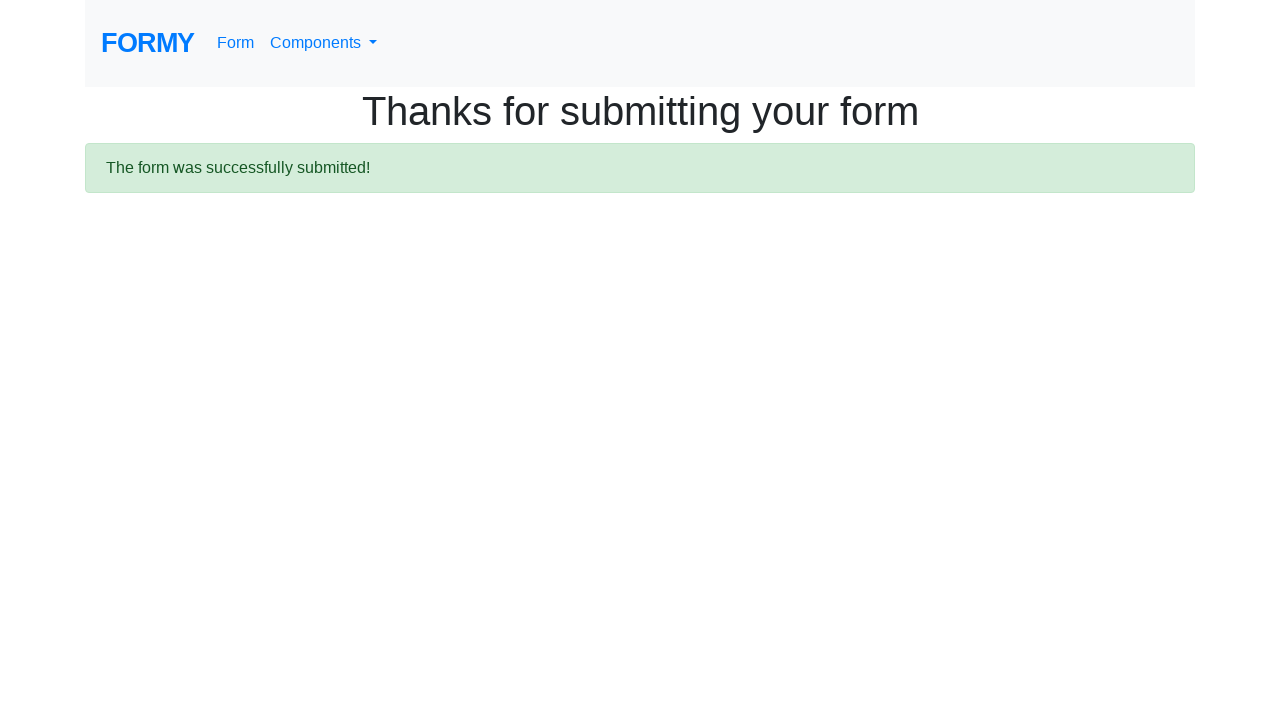

Retrieved success message text
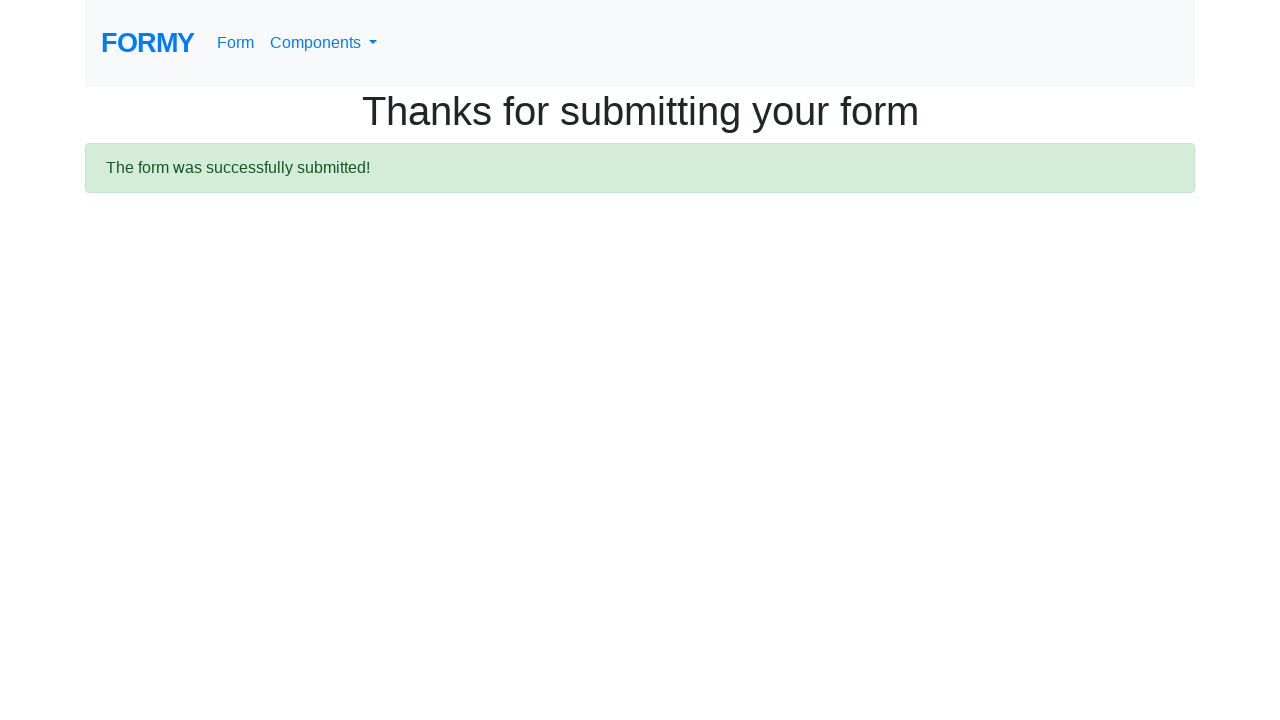

Verified success message contains 'The form was successfully submitted!'
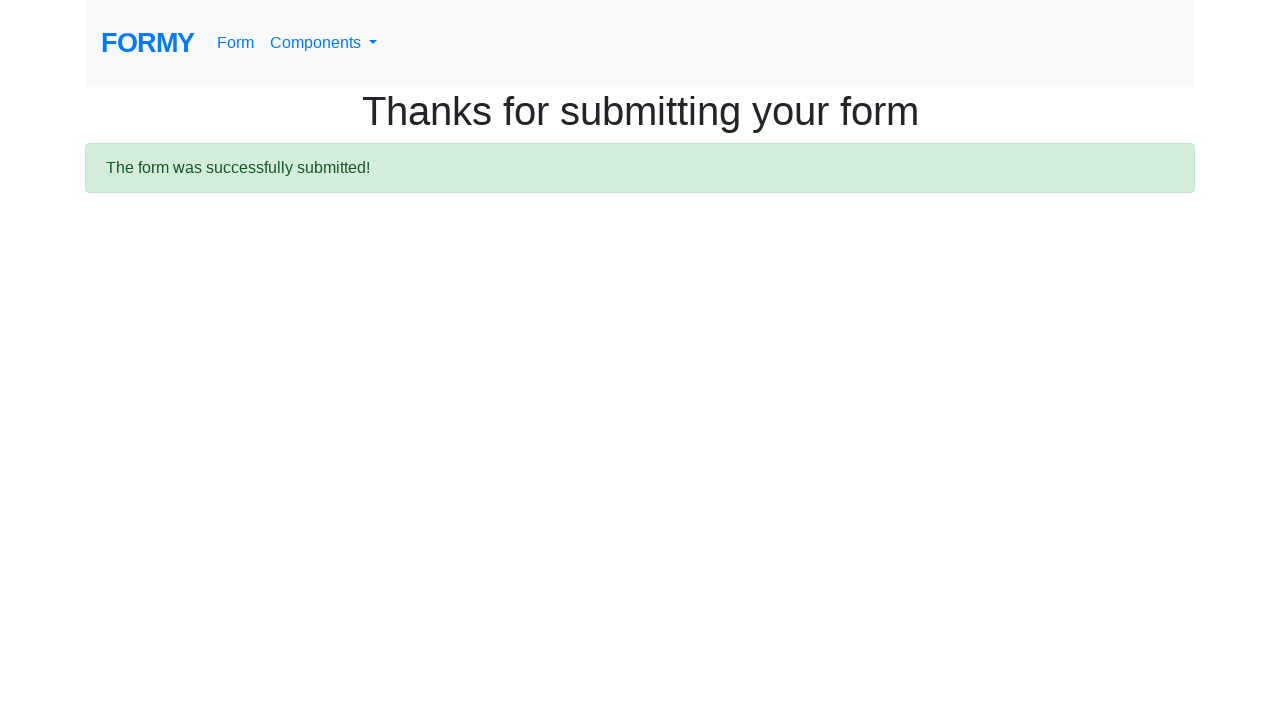

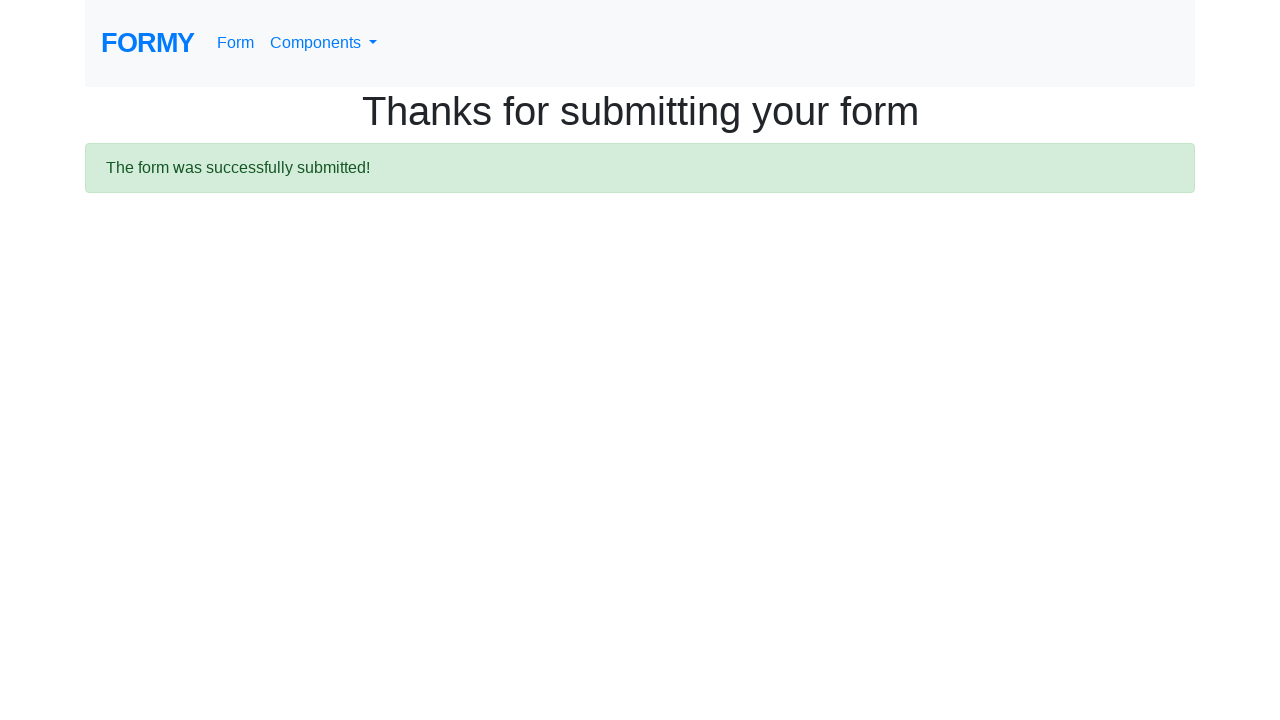